Tests JavaScript alert functionality by triggering a prompt alert, entering text, and accepting it

Starting URL: https://the-internet.herokuapp.com/javascript_alerts

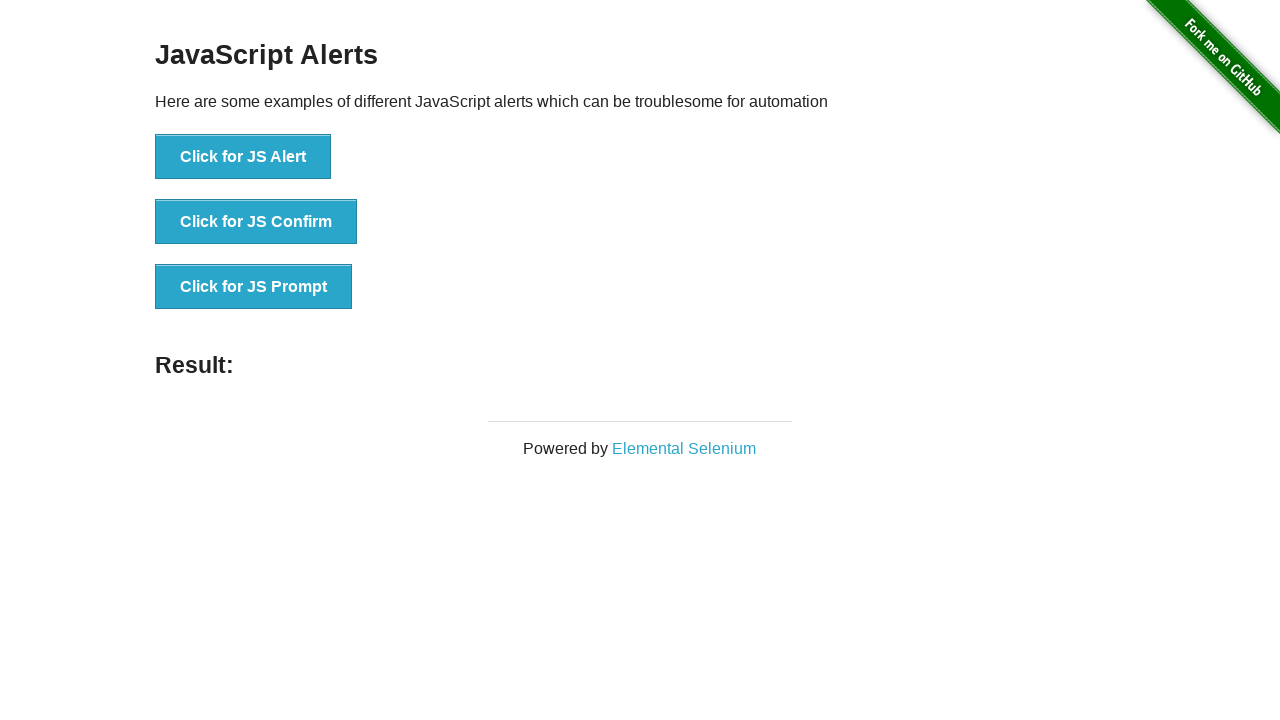

Clicked 'Click for JS Prompt' button to trigger prompt alert at (254, 287) on xpath=//button[text()='Click for JS Prompt']
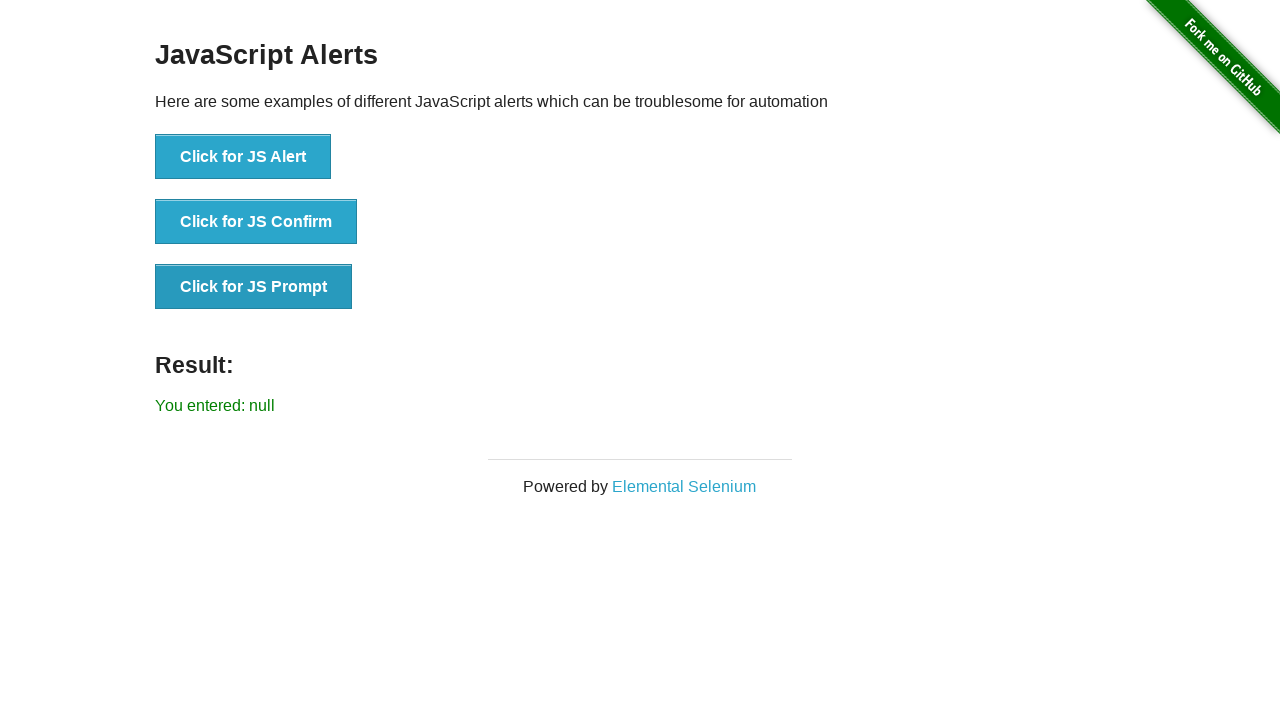

Set up dialog handler to accept prompt with text 'Hello world, i passed the test!'
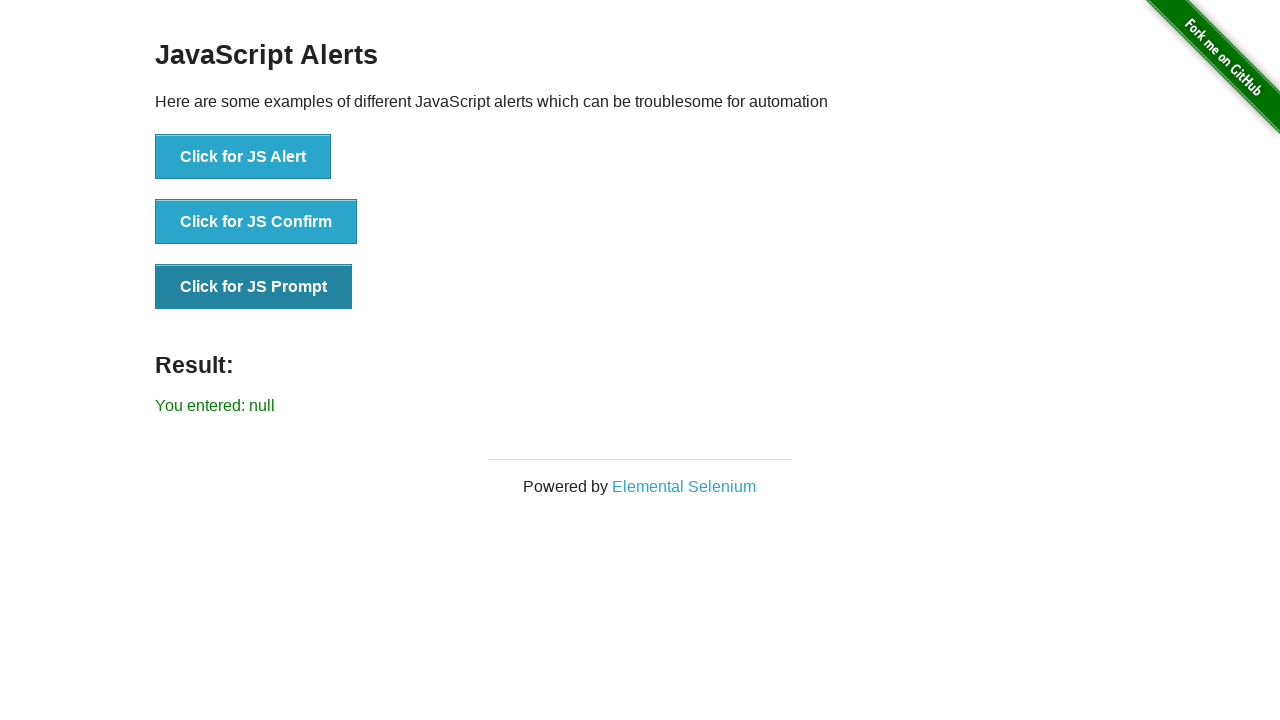

Clicked 'Click for JS Prompt' button again to trigger the dialog at (254, 287) on xpath=//button[text()='Click for JS Prompt']
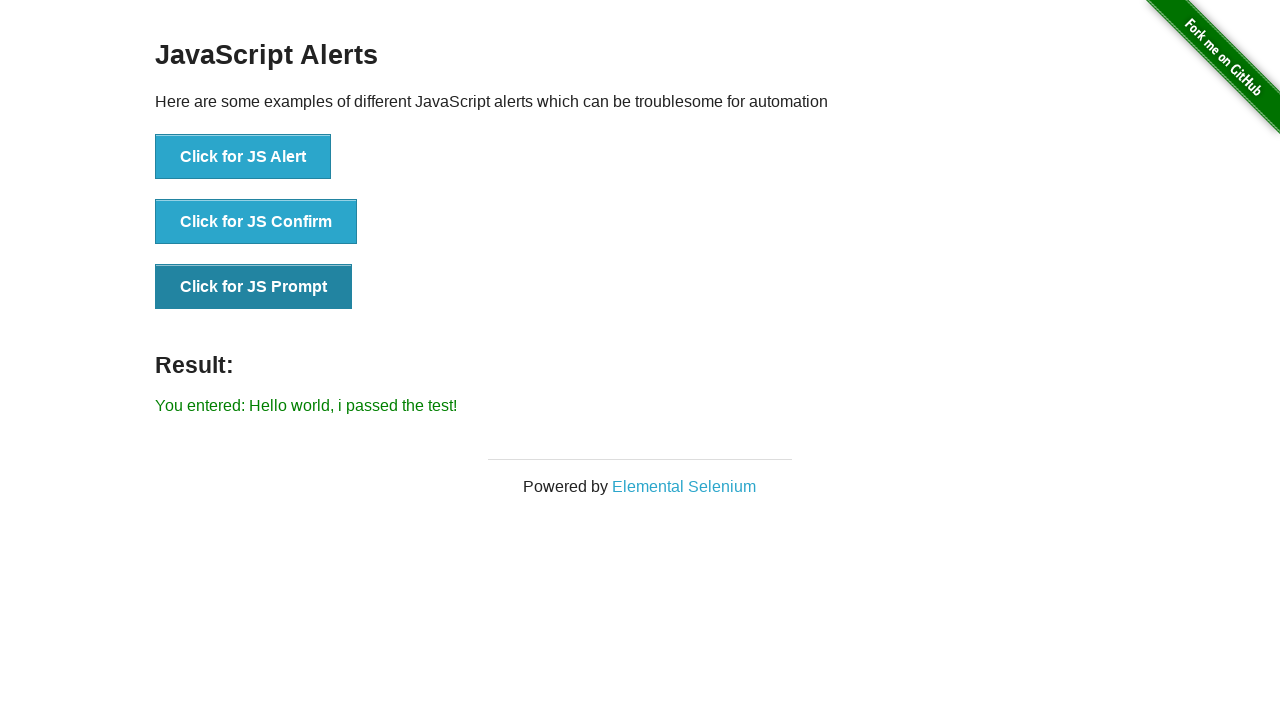

Waited for result element to appear
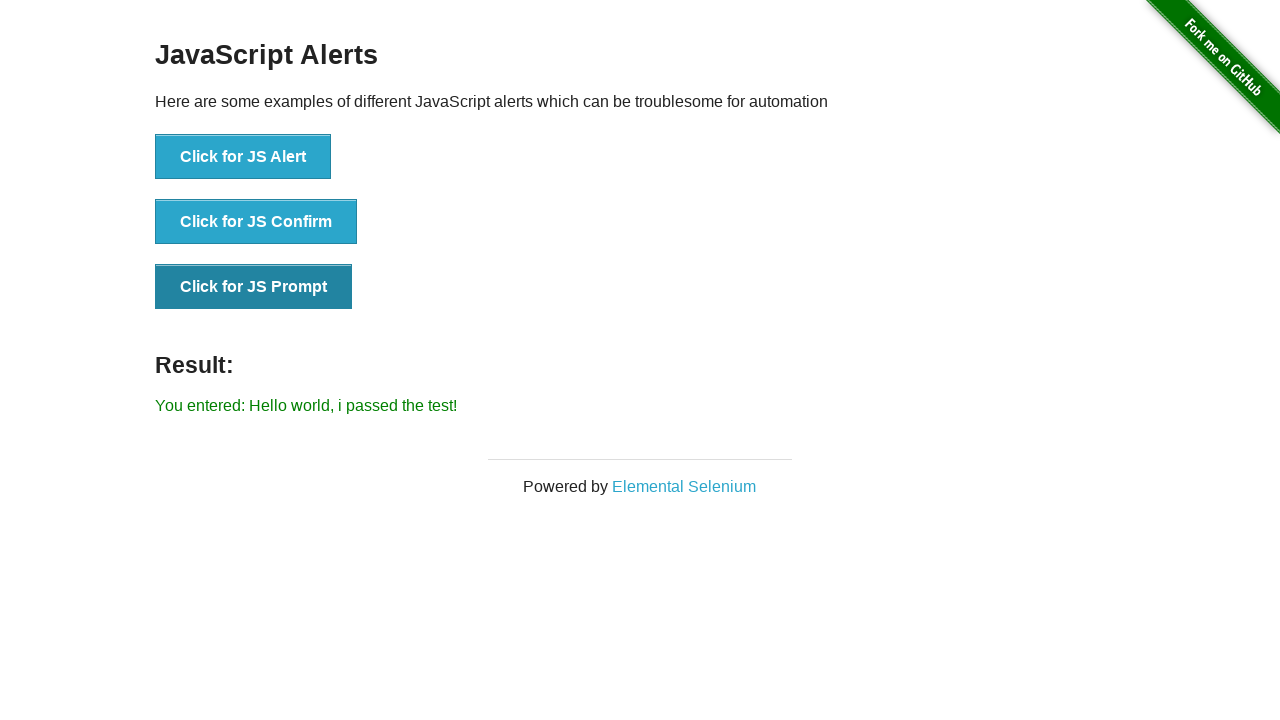

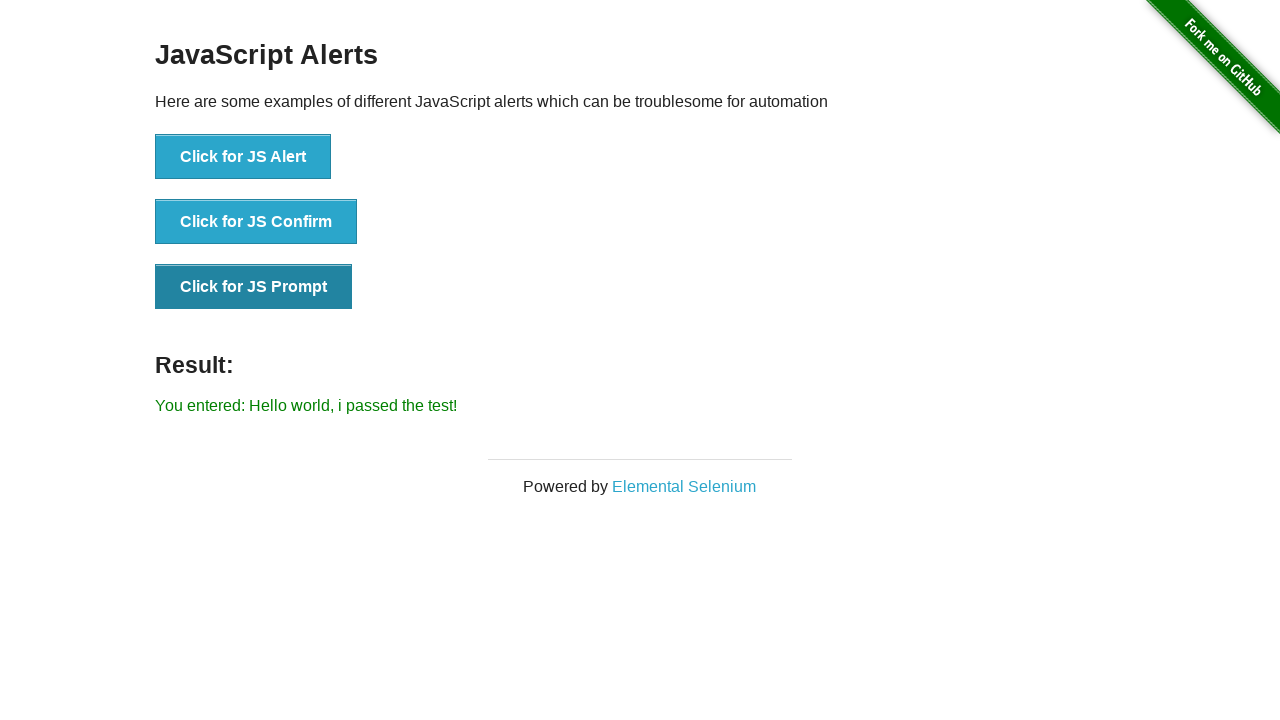